Tests accordion functionality by clicking on section headers to expand content

Starting URL: https://jqueryui.com/accordion/

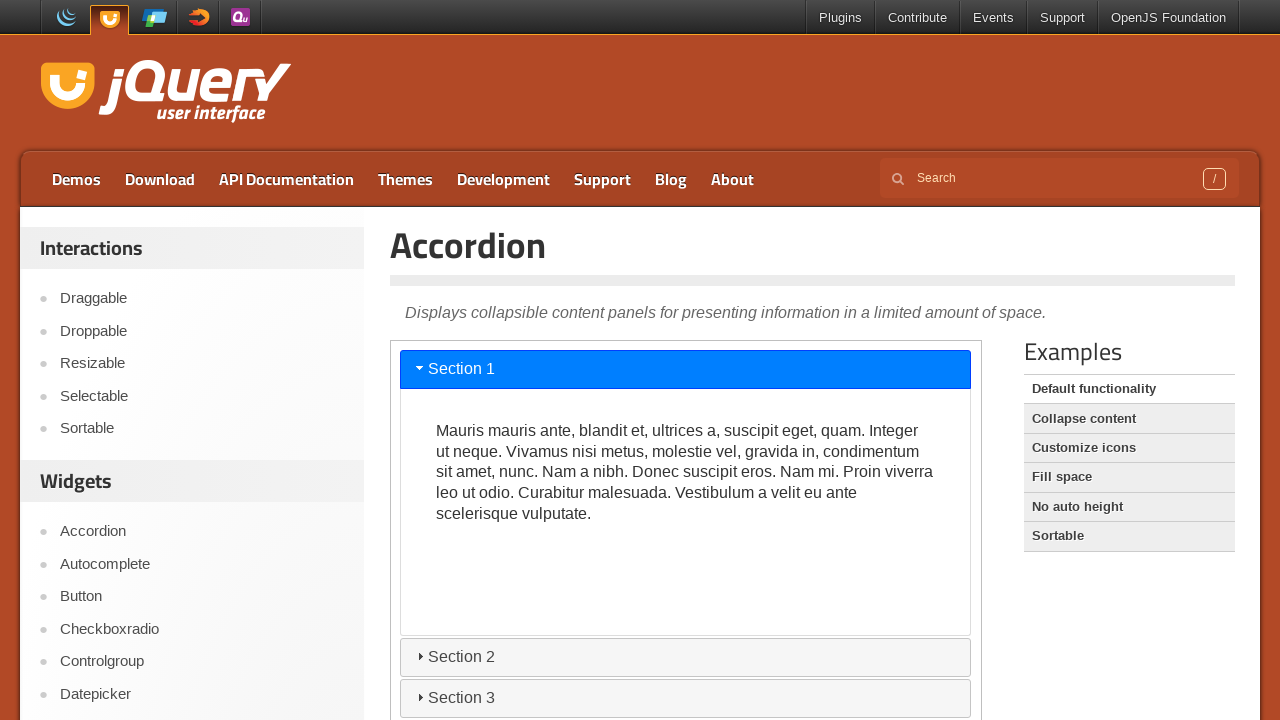

Scrolled down 300 pixels to reveal accordion demo area
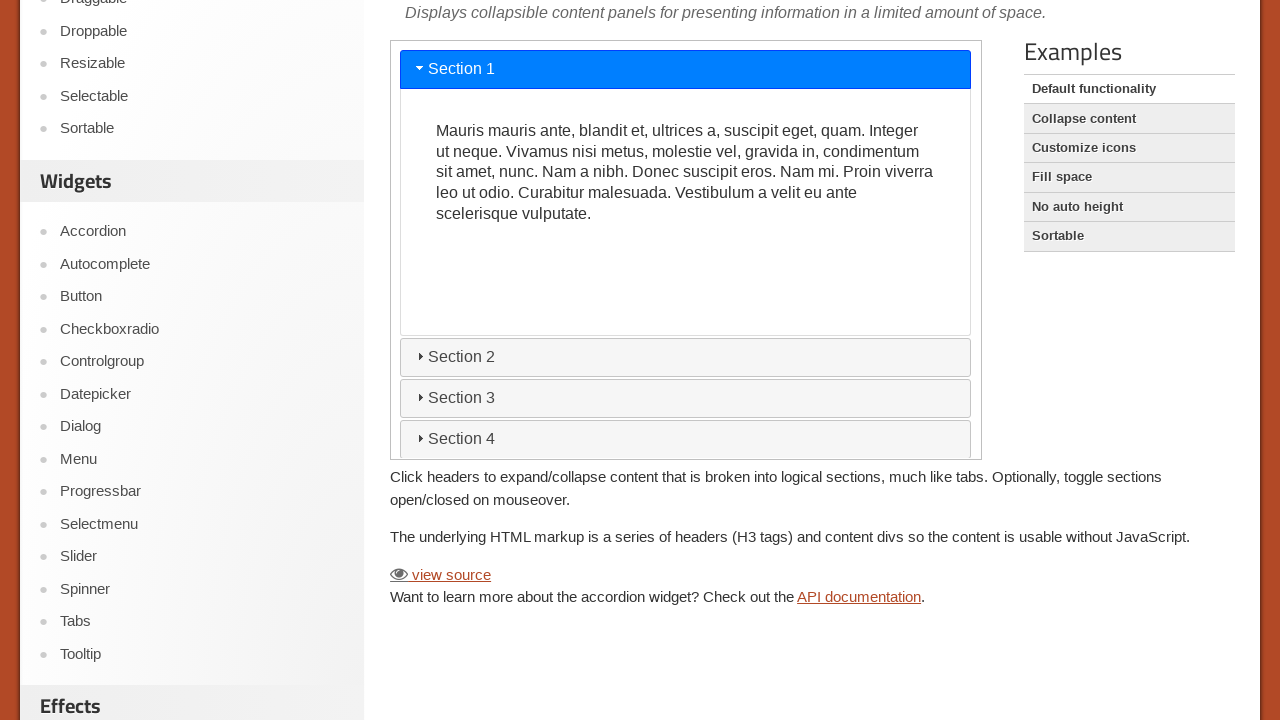

Located the iframe containing the accordion demo
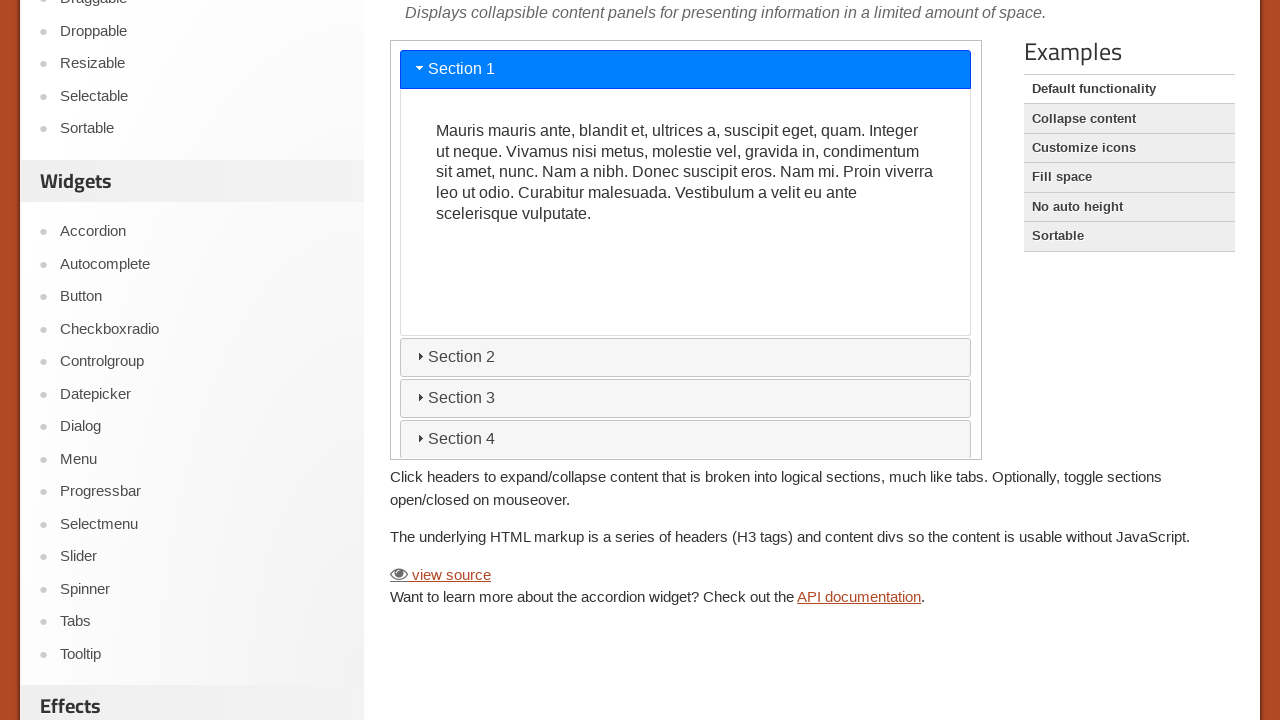

Located Section 4 accordion header
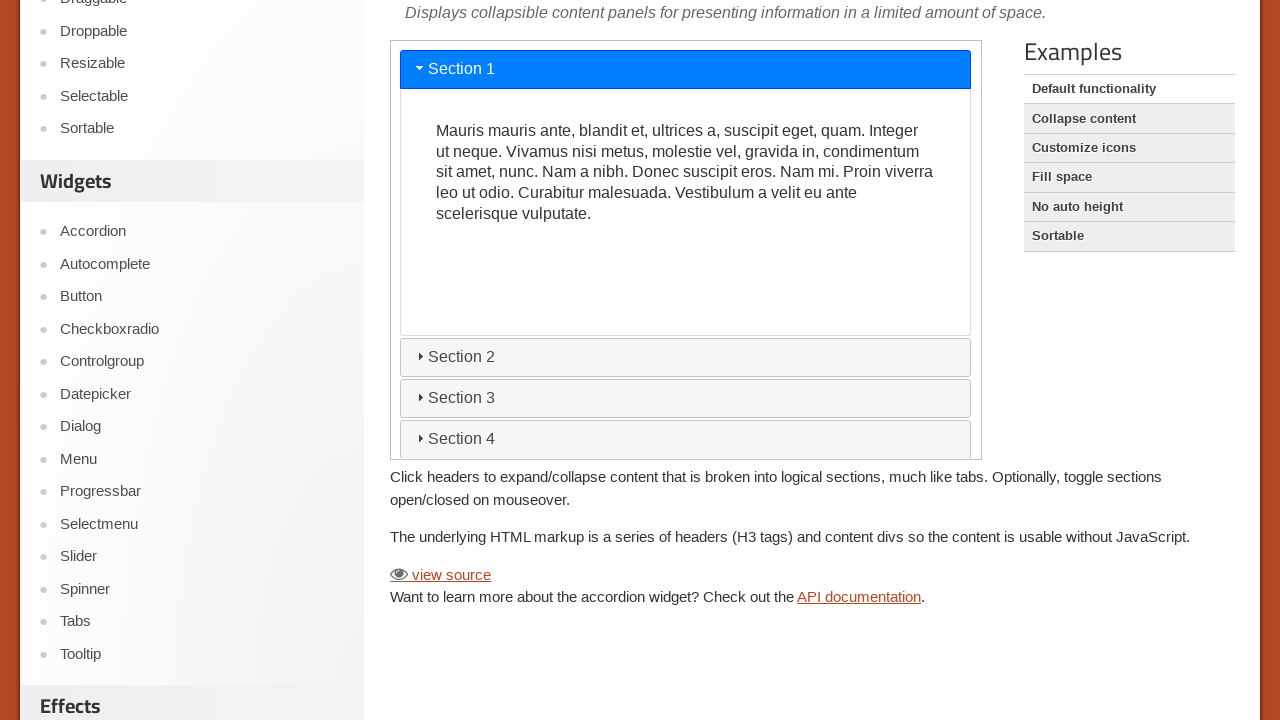

Clicked on Section 4 to expand accordion content at (686, 438) on iframe >> nth=0 >> internal:control=enter-frame >> #ui-id-7
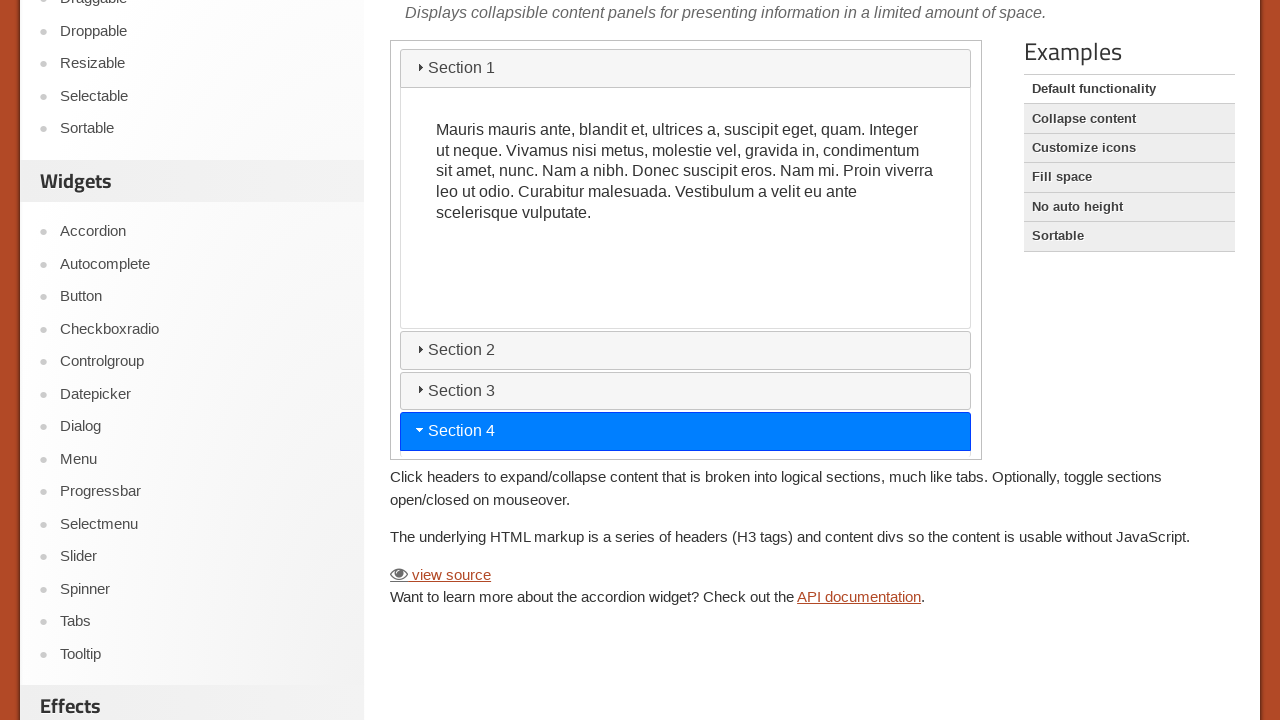

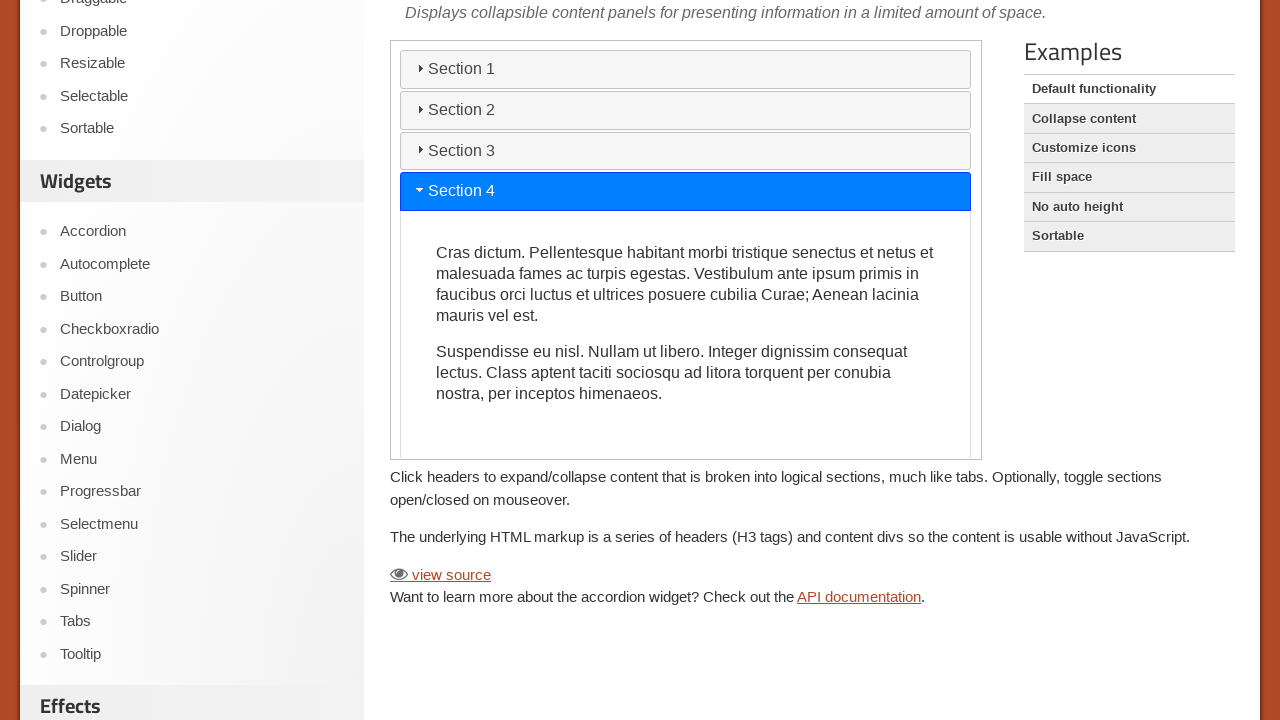